Tests explicit wait functionality by clicking a button and waiting for a new button element to become visible

Starting URL: https://www.leafground.com/waits.xhtml

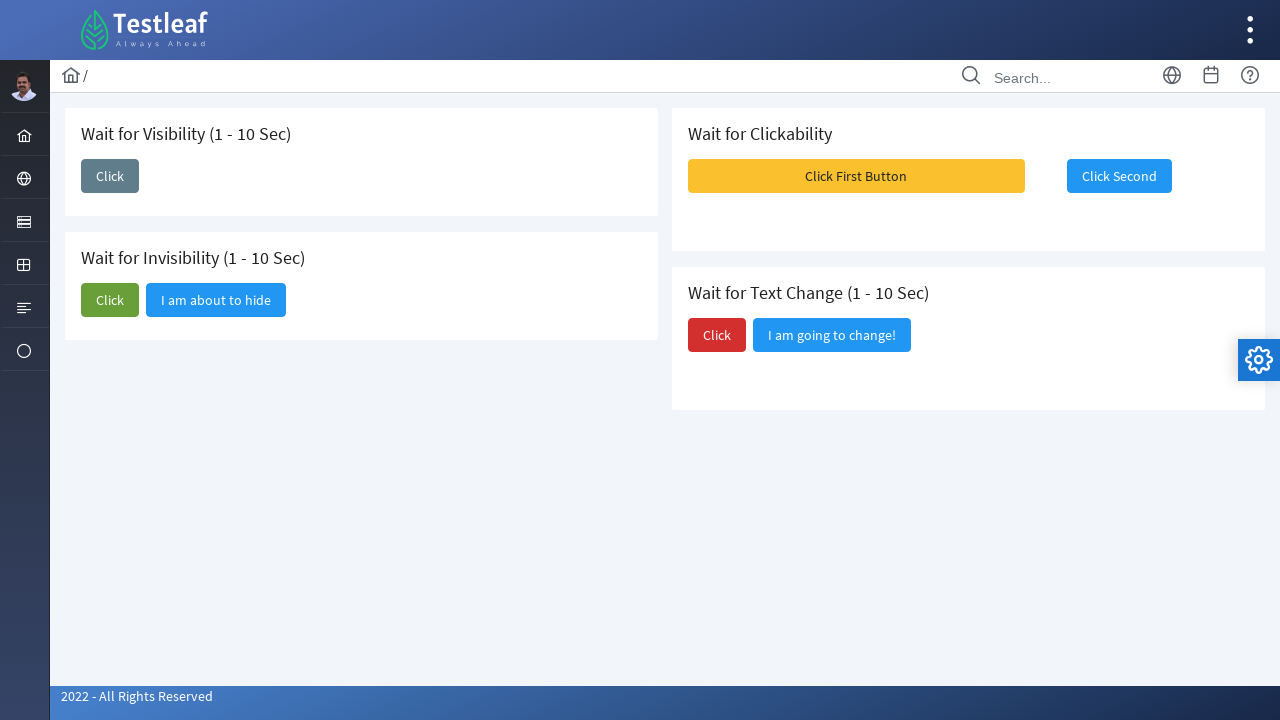

Clicked button to trigger appearance of new button at (110, 176) on button#j_idt87\:j_idt89
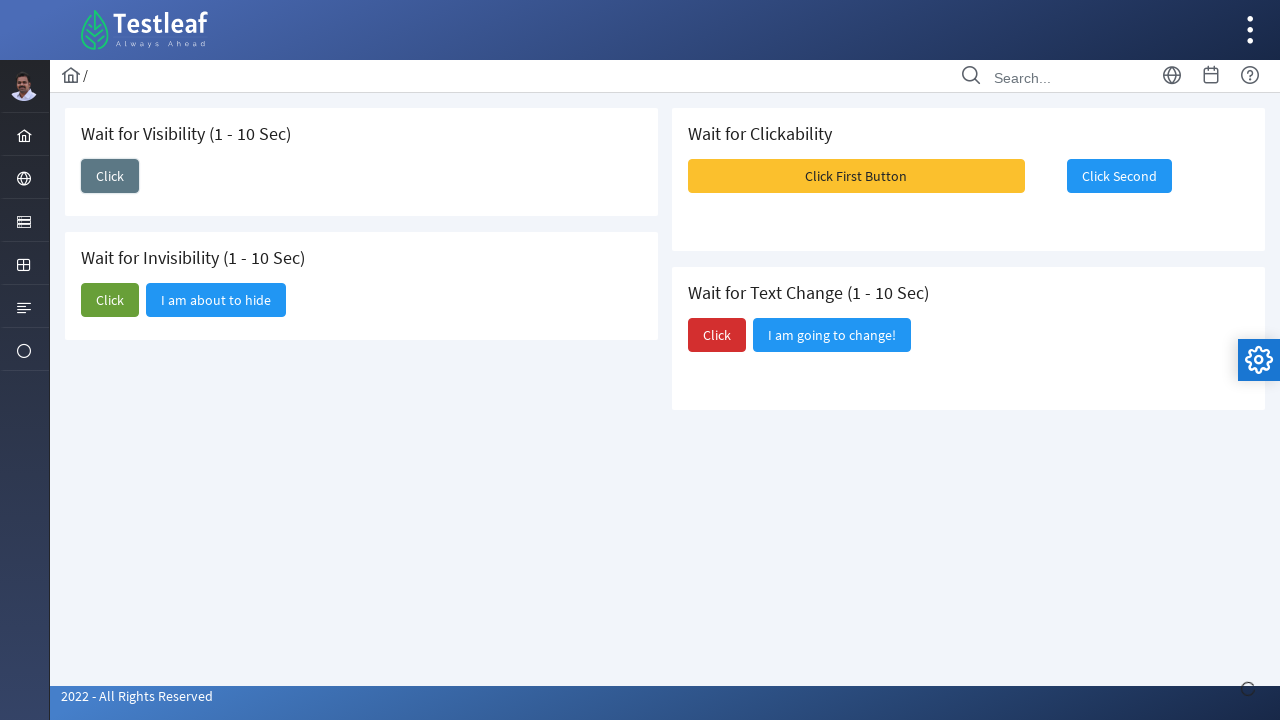

New button element became visible
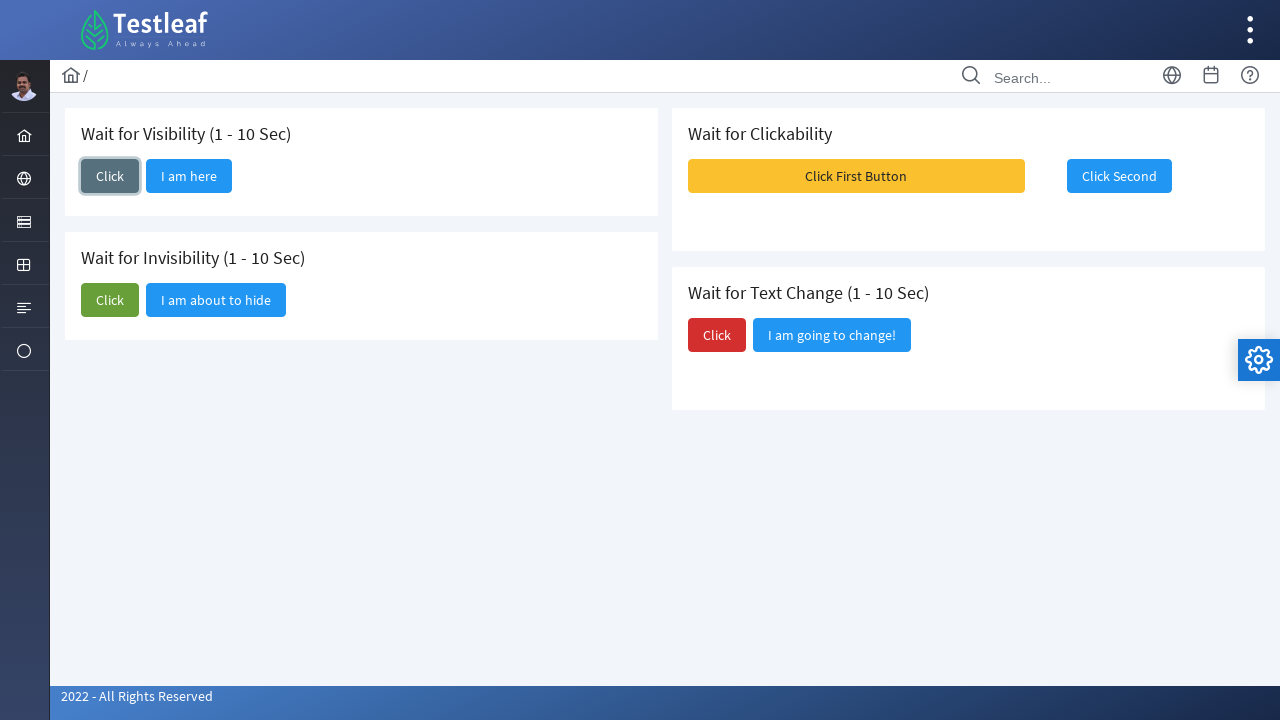

Located the new button element
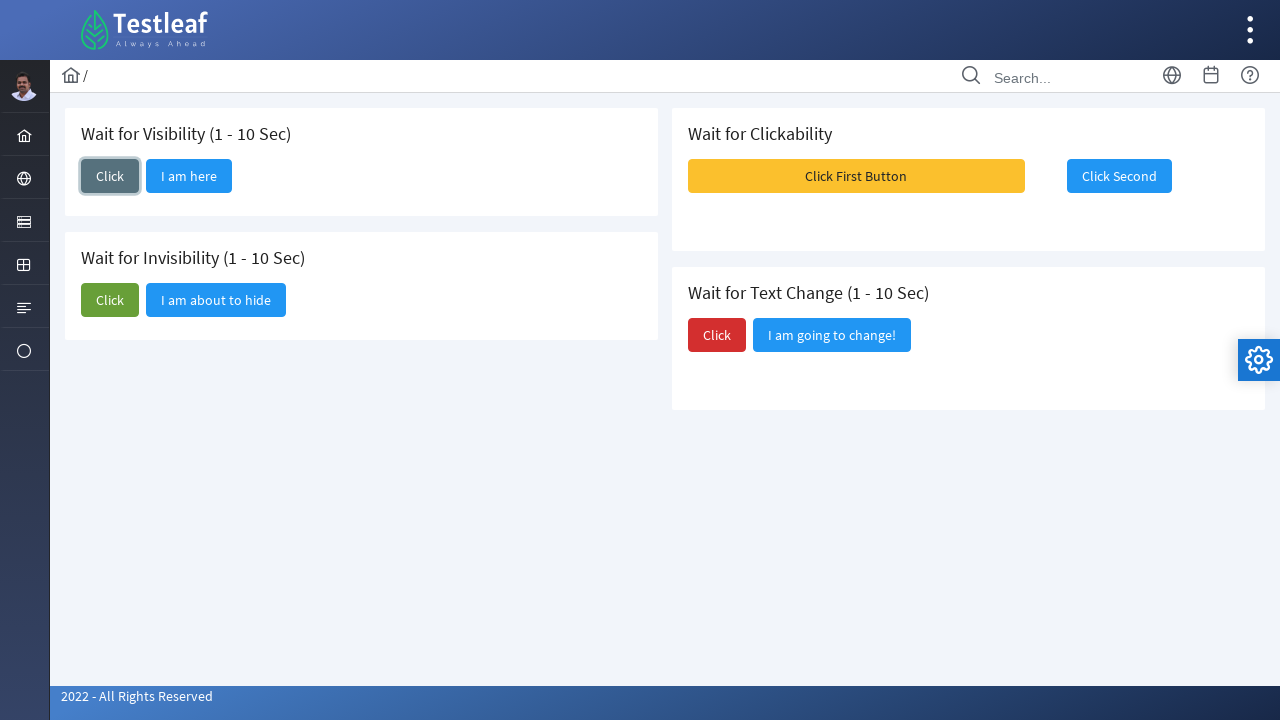

Retrieved new button text: I am here
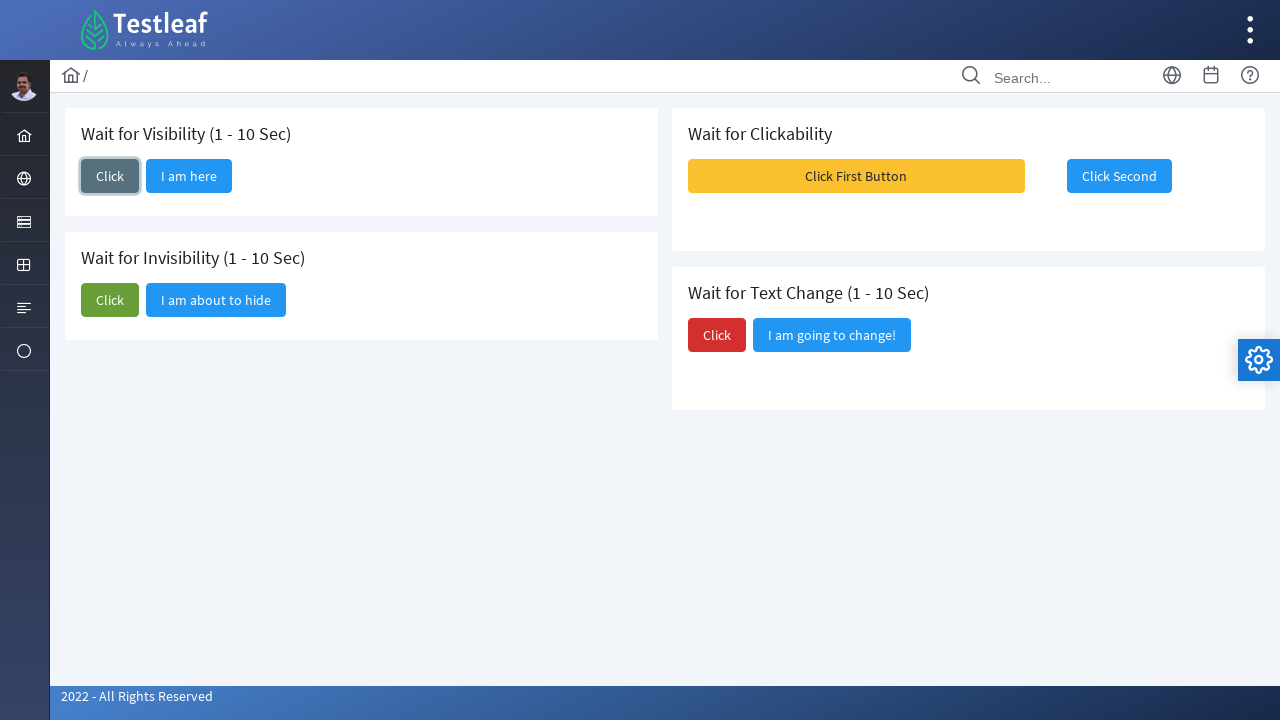

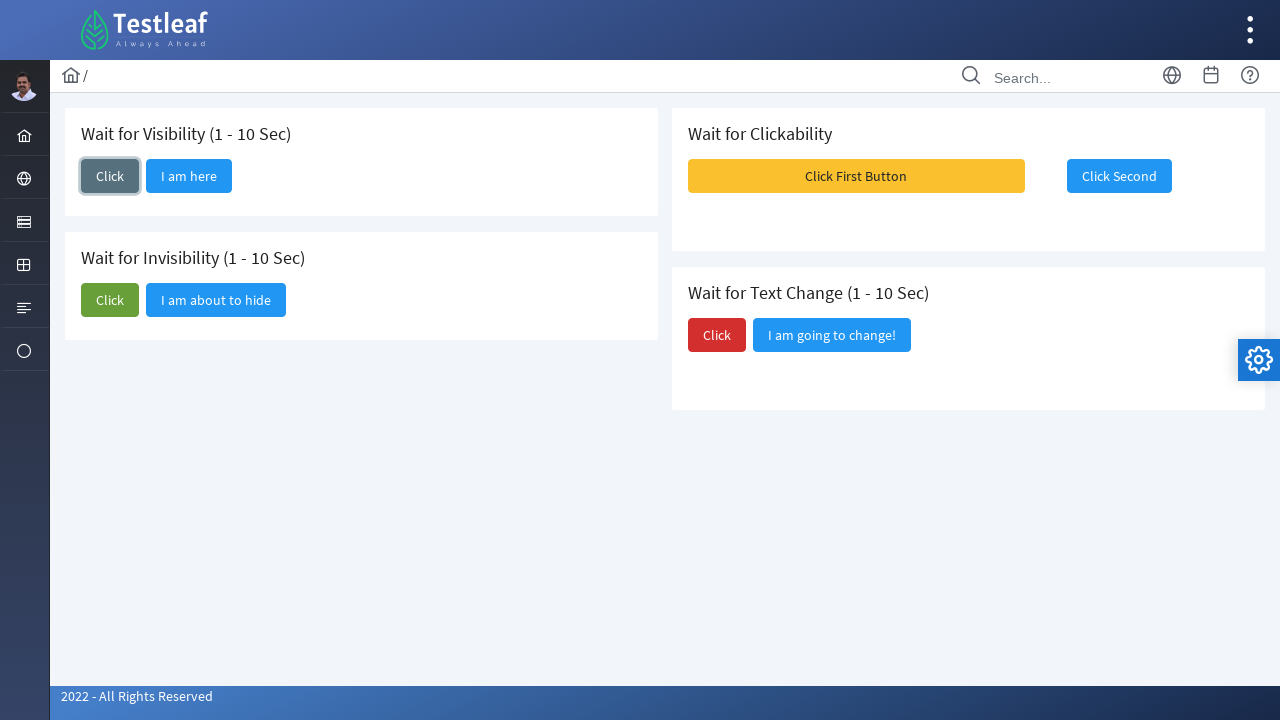